Tests registration form validation when password is less than 6 characters

Starting URL: https://alada.vn/tai-khoan/dang-ky.html

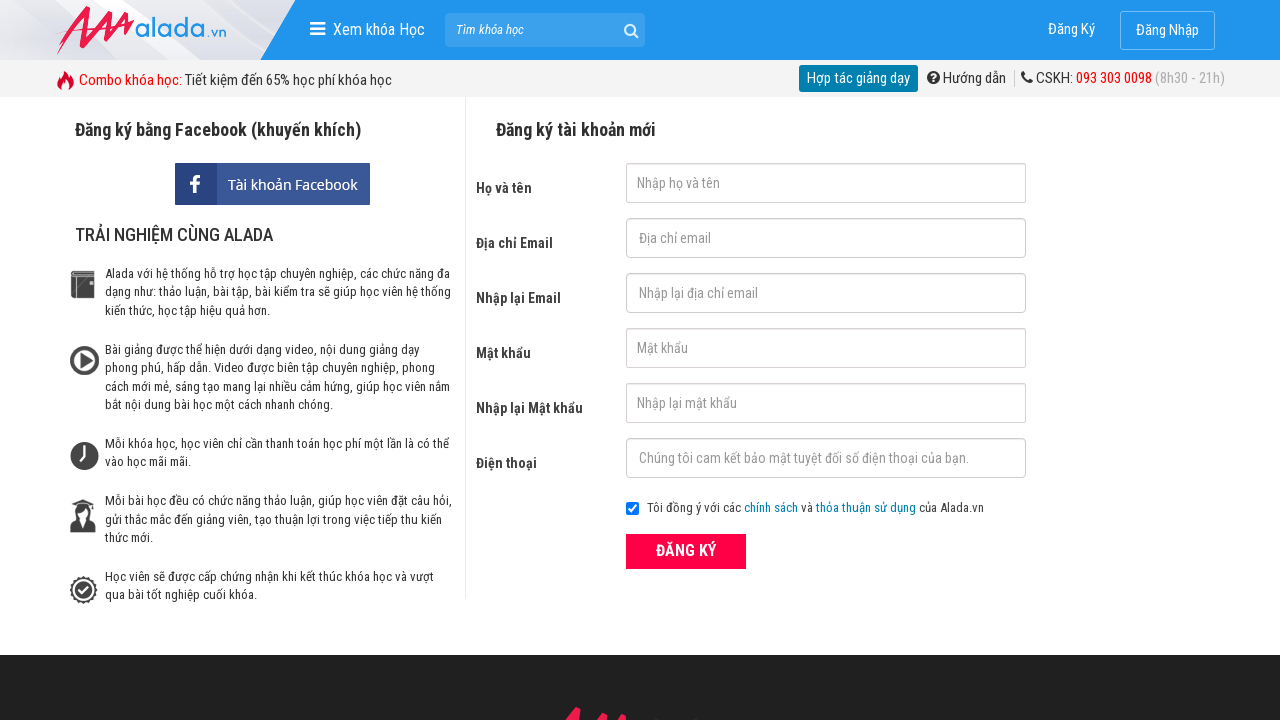

Filled first name field with 'AutomationFC' on input#txtFirstname
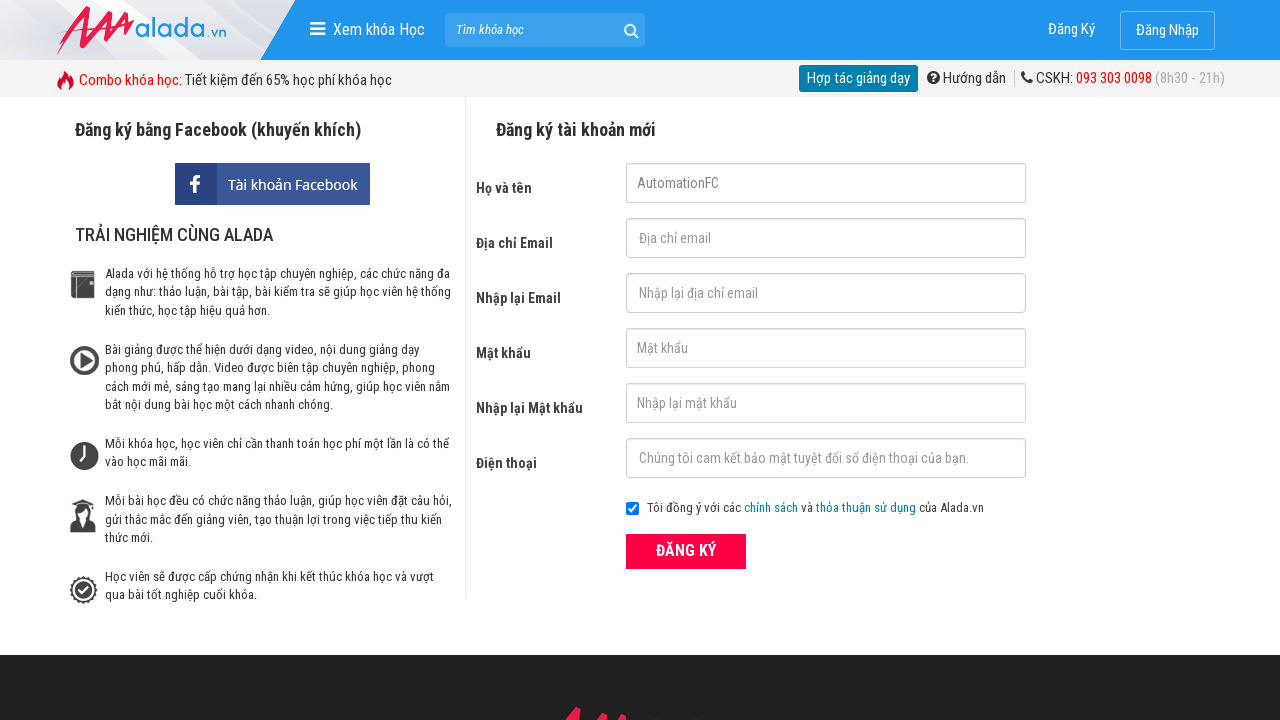

Filled email field with 'abc@gmail.com' on input#txtEmail
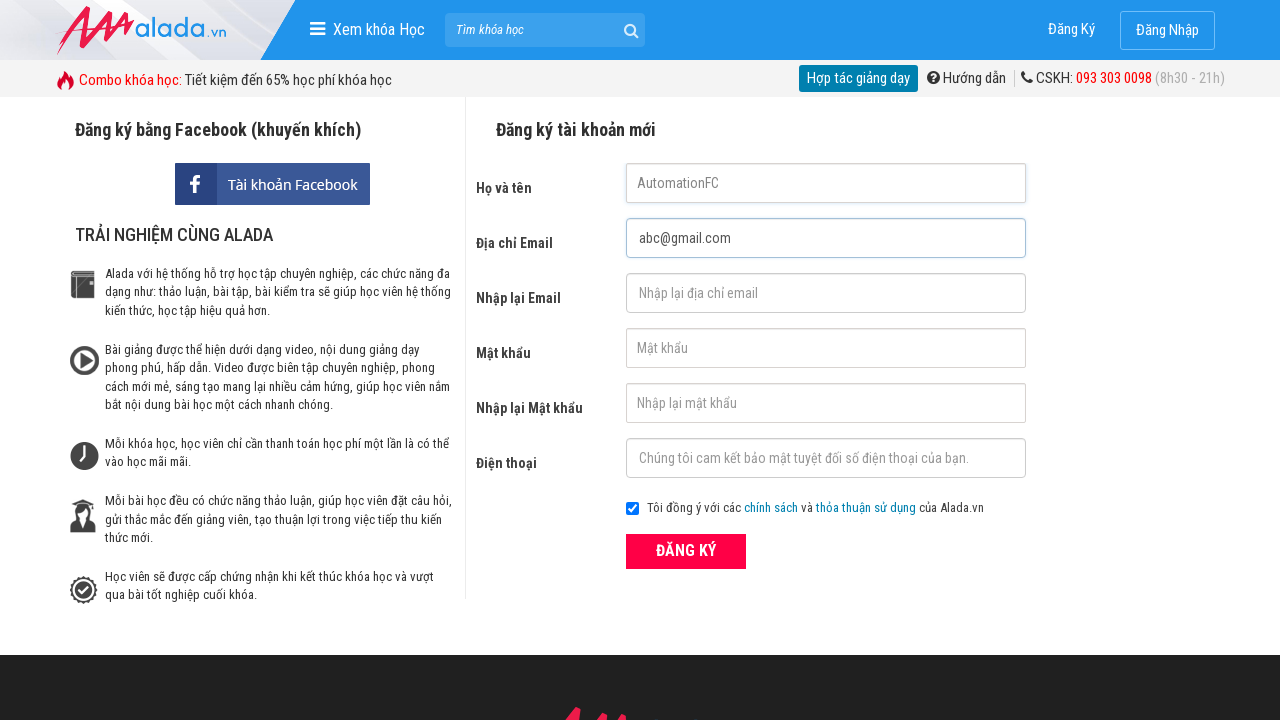

Filled confirm email field with 'abc@gmail.com' on input#txtCEmail
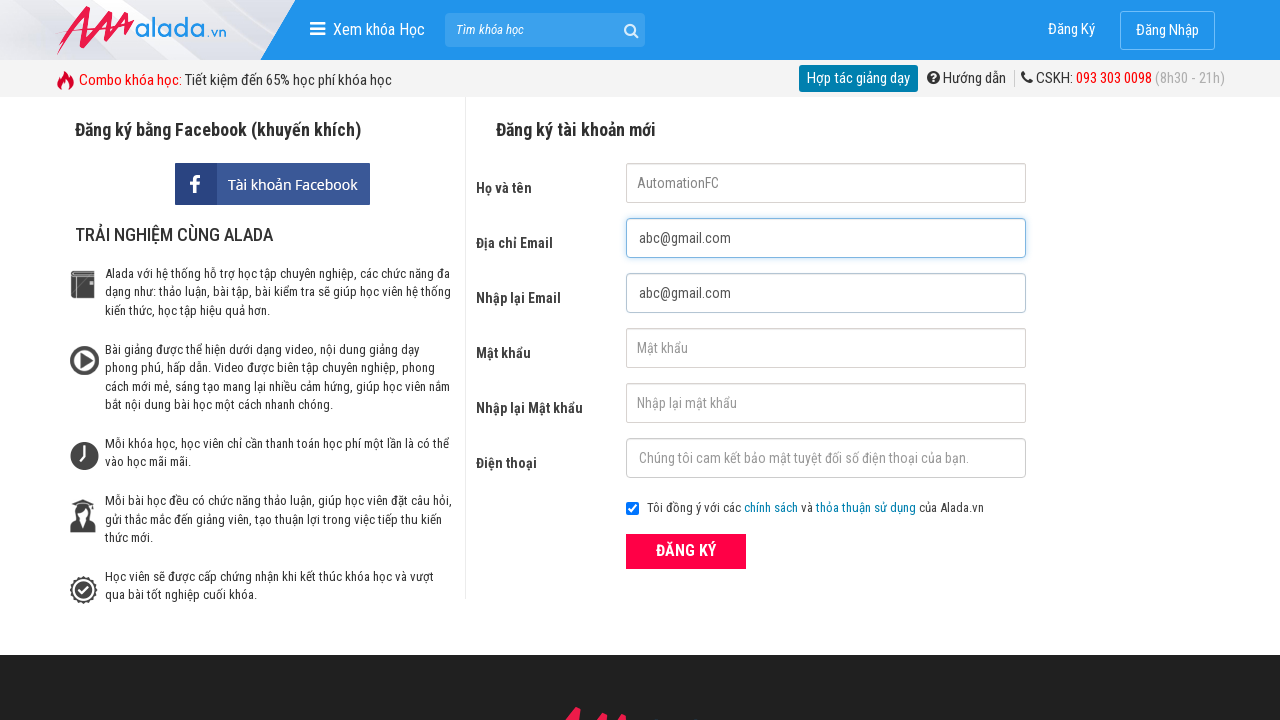

Filled password field with '1122' (4 characters, less than 6 required) on input#txtPassword
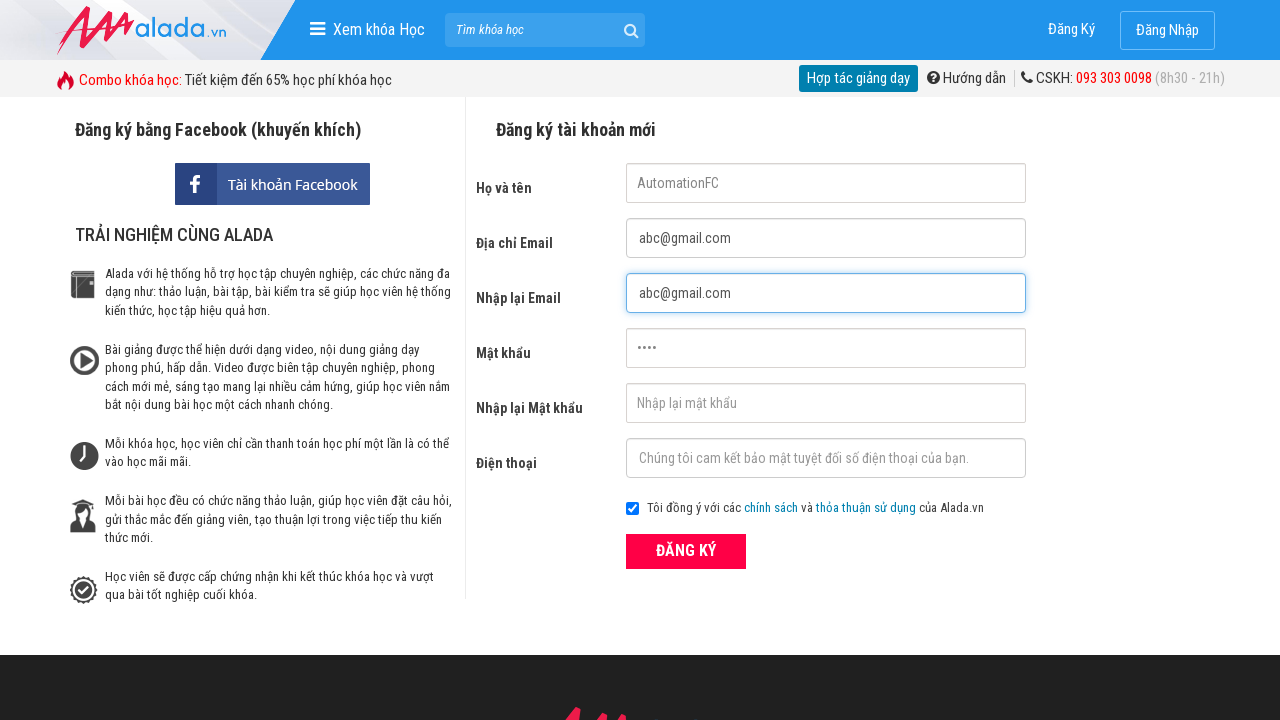

Filled confirm password field with '1122' on input#txtCPassword
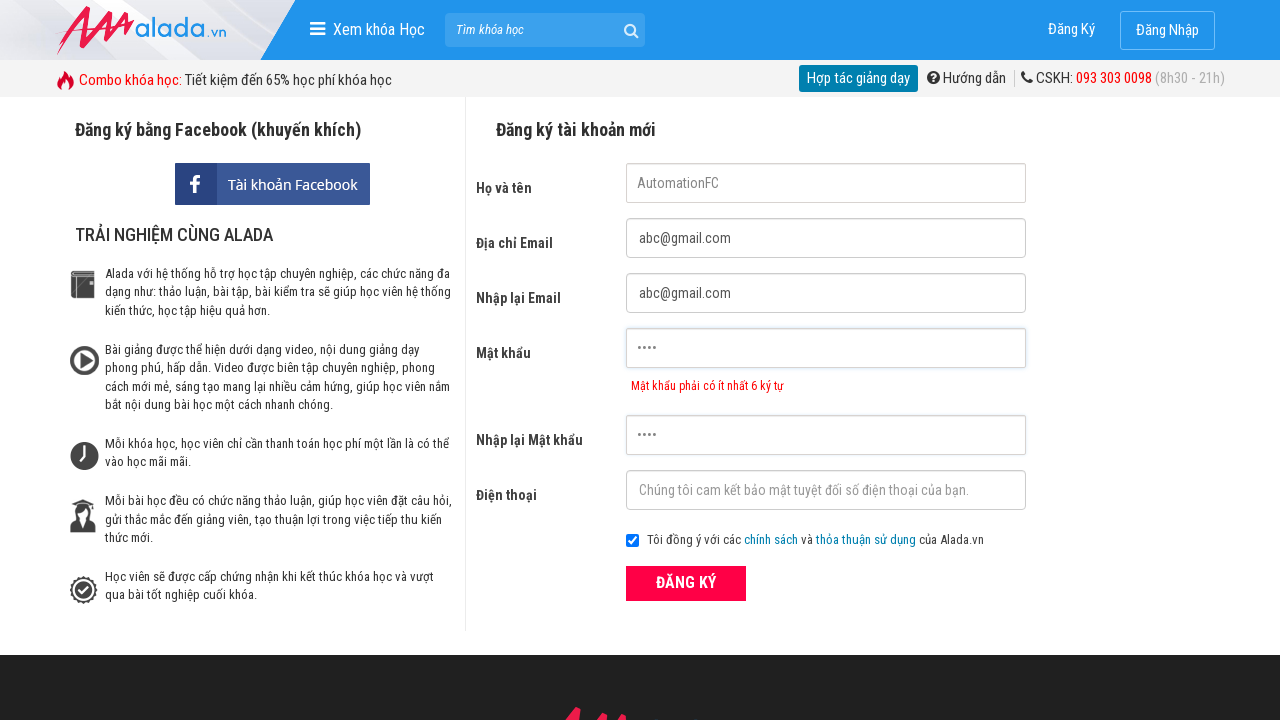

Filled phone field with '0901001001' on input#txtPhone
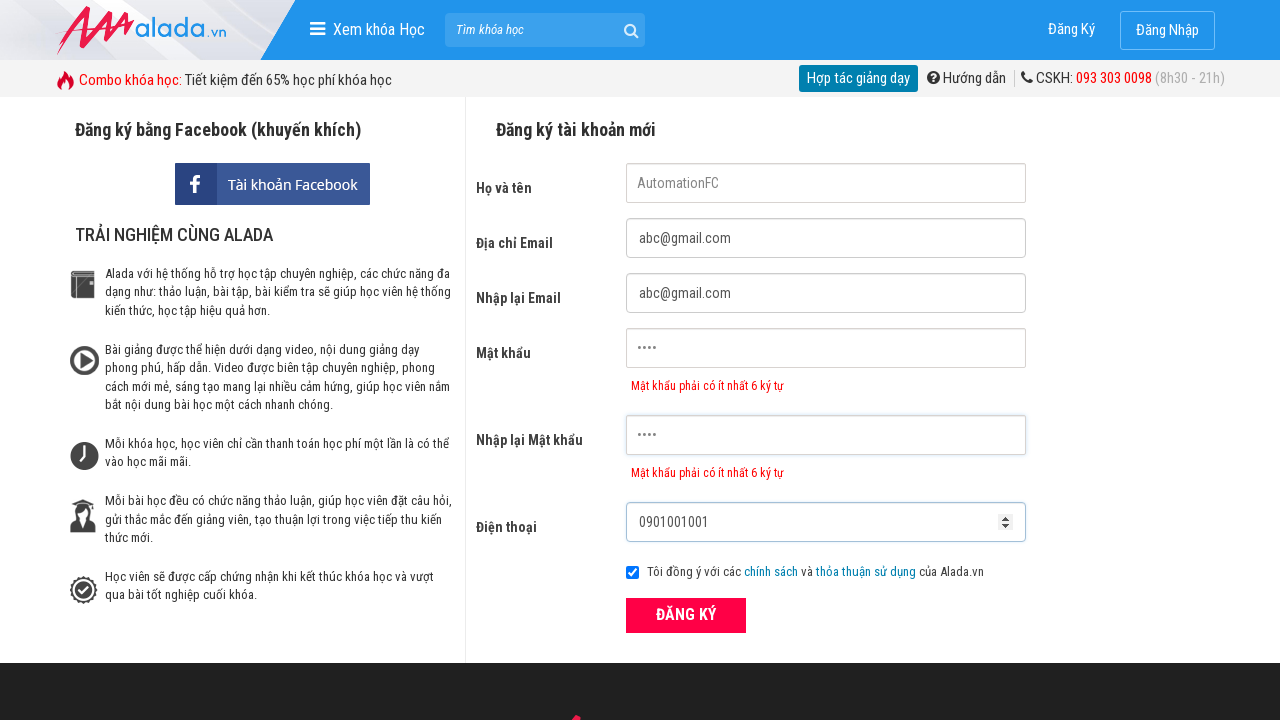

Clicked submit button to attempt registration at (686, 615) on button[type='submit']
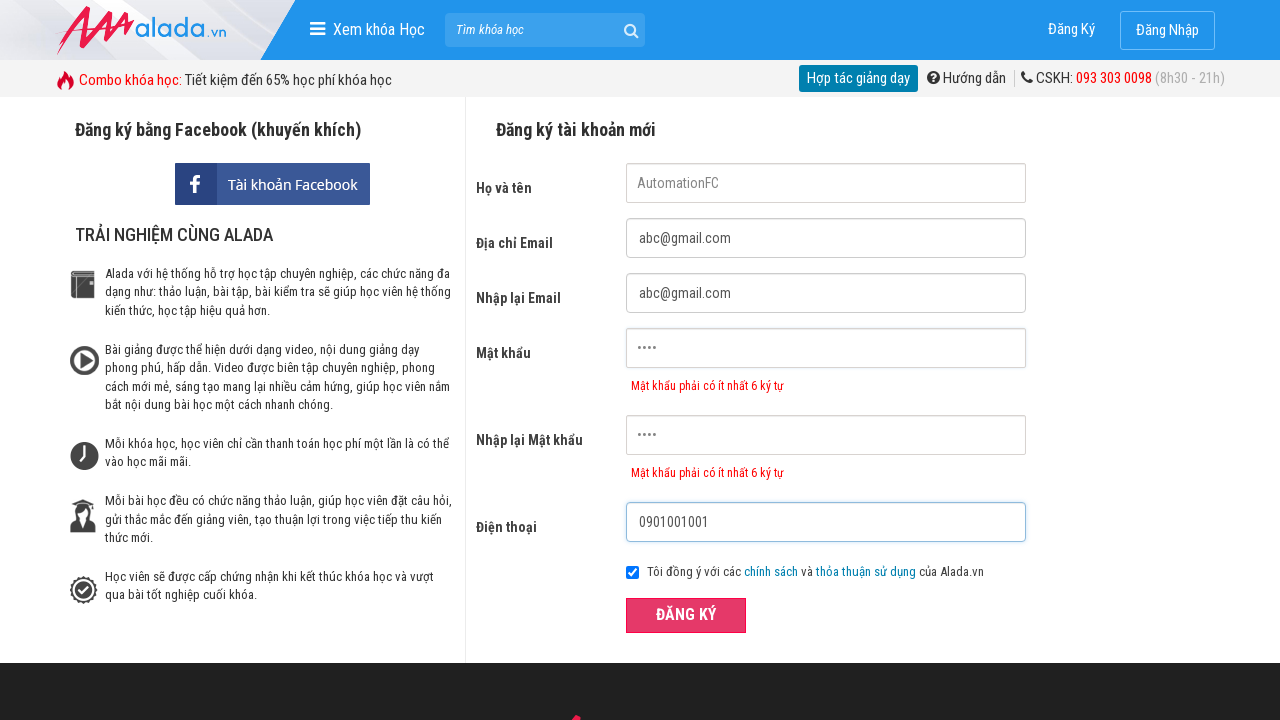

Password error message appeared
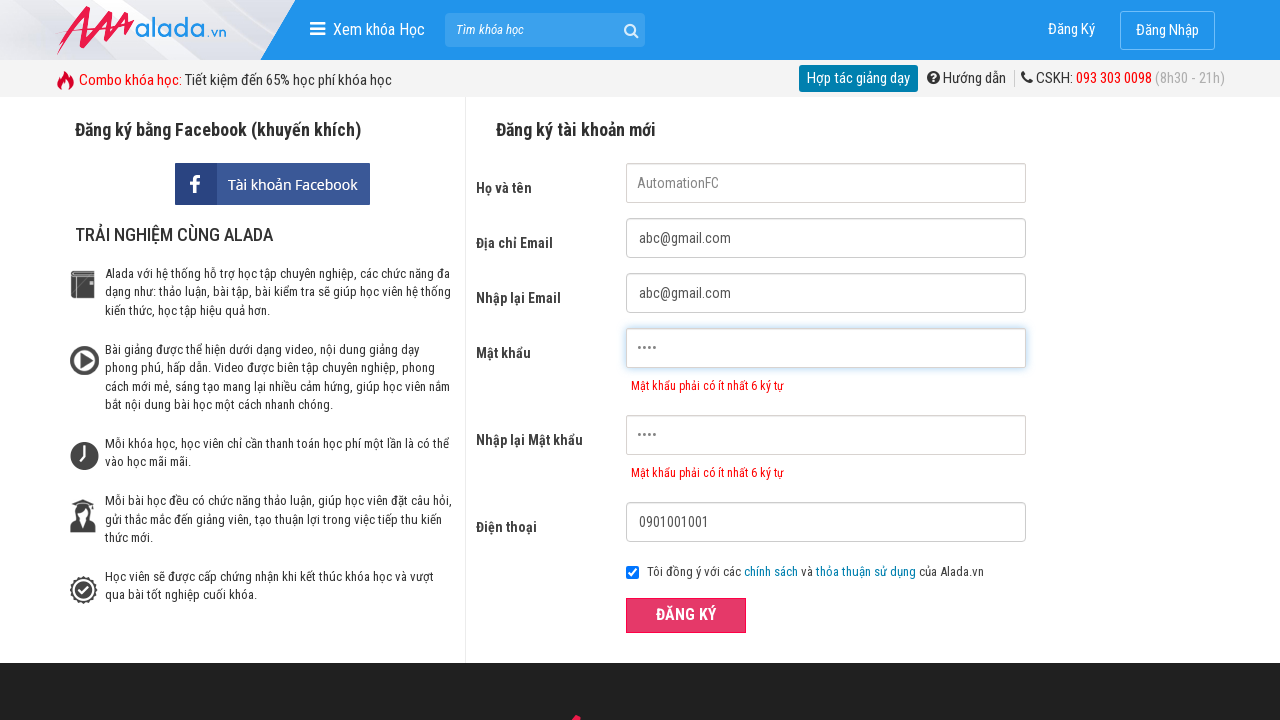

Confirm password error message appeared
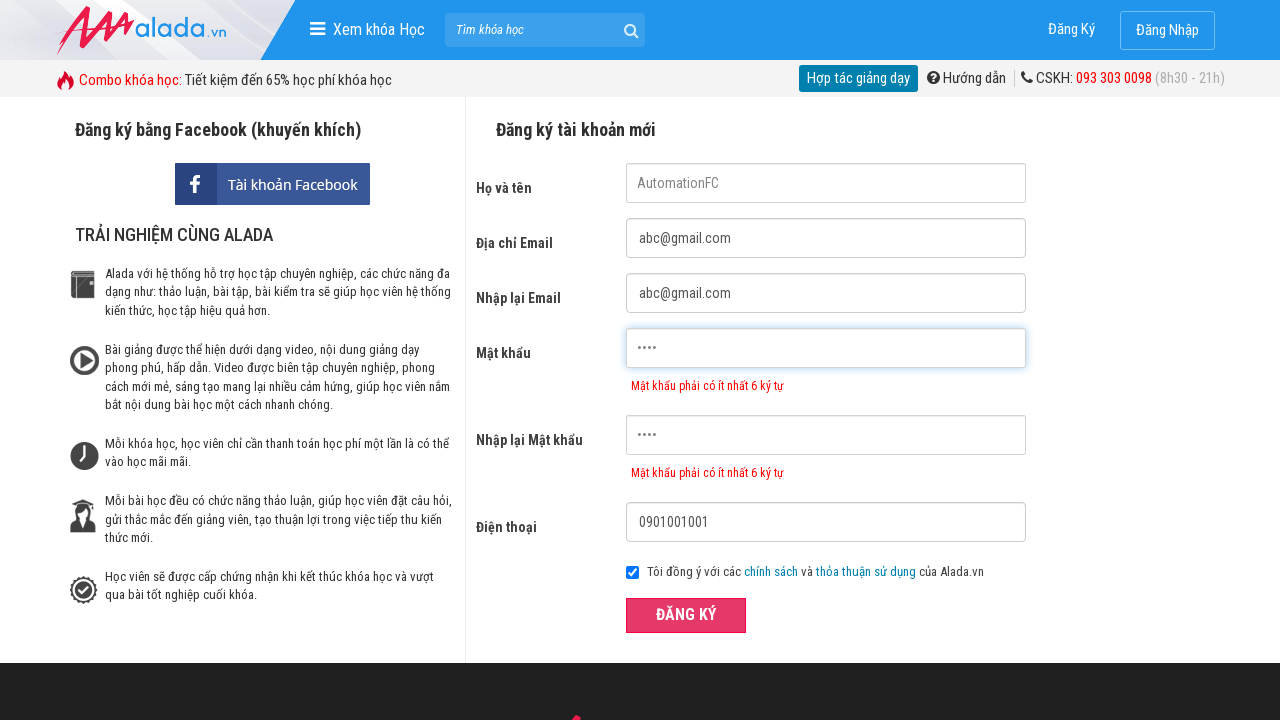

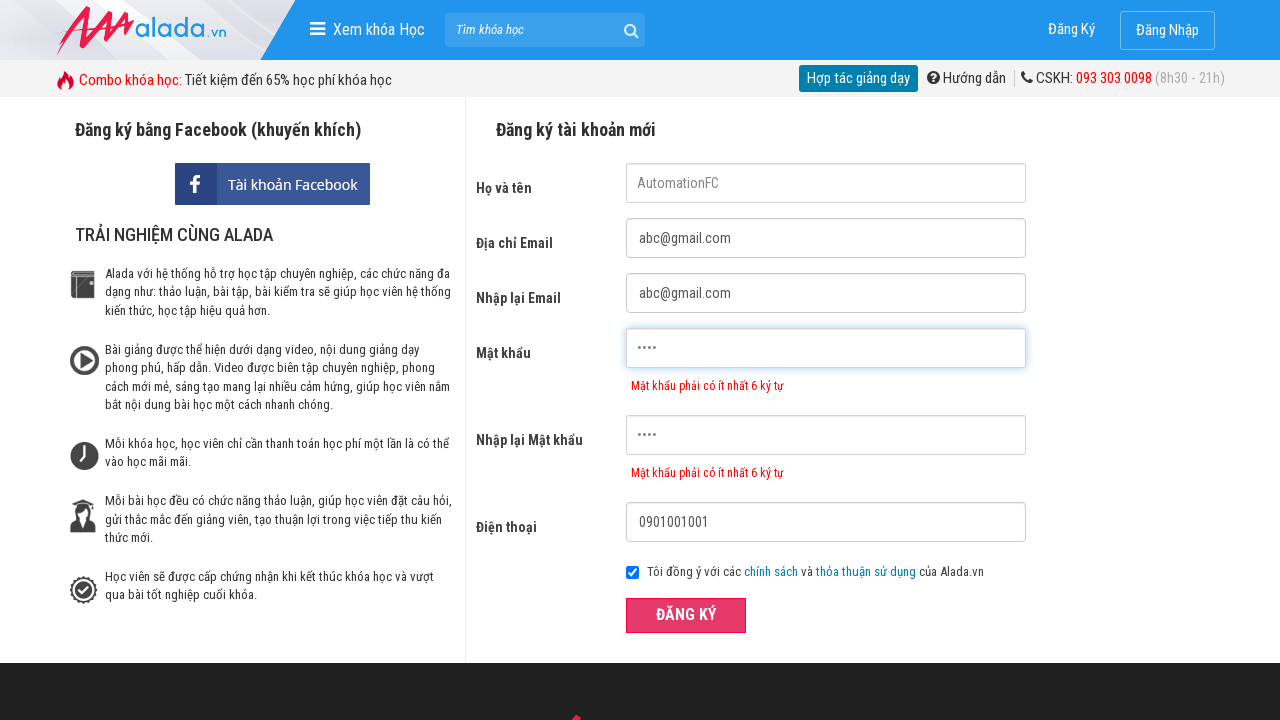